Tests Selenium conditional commands (isDisplayed, isEnabled, isSelected) on radio buttons, then demonstrates navigation commands by navigating to Indeed, clicking sign in, navigating back, forward, and refreshing the page.

Starting URL: https://demoqa.com/radio-button

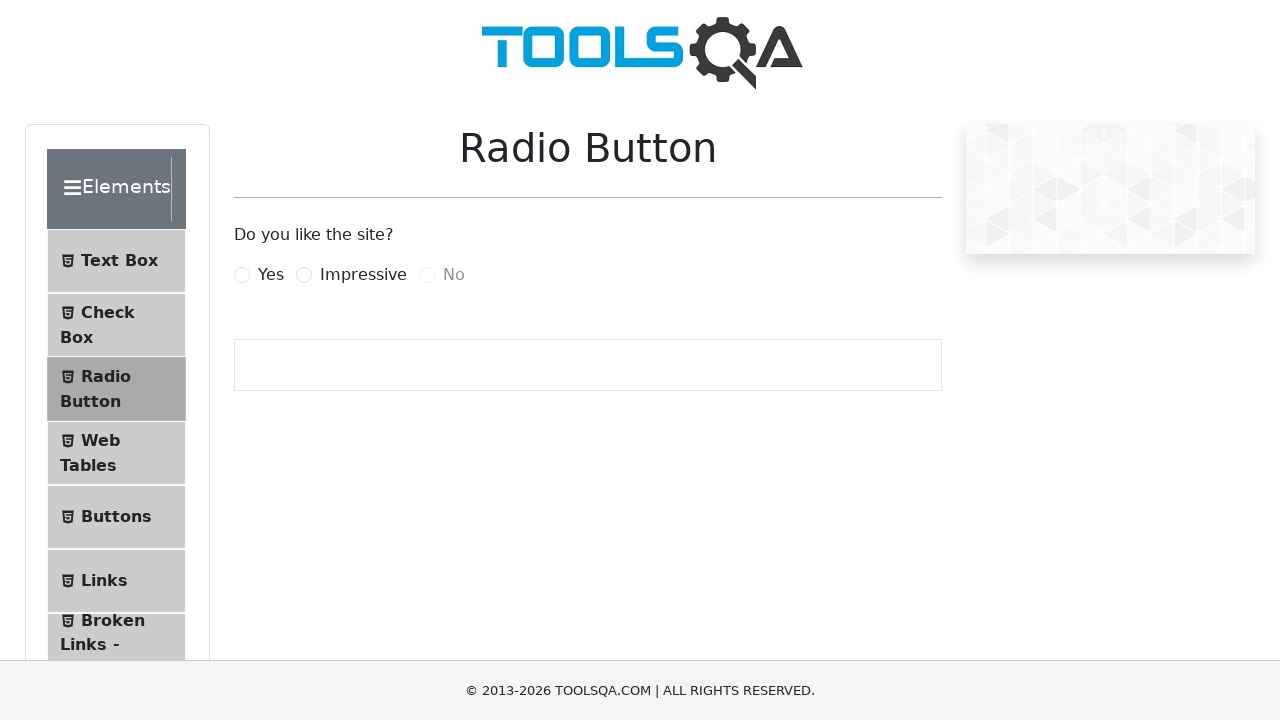

Checked if 'Impressive' radio label is visible
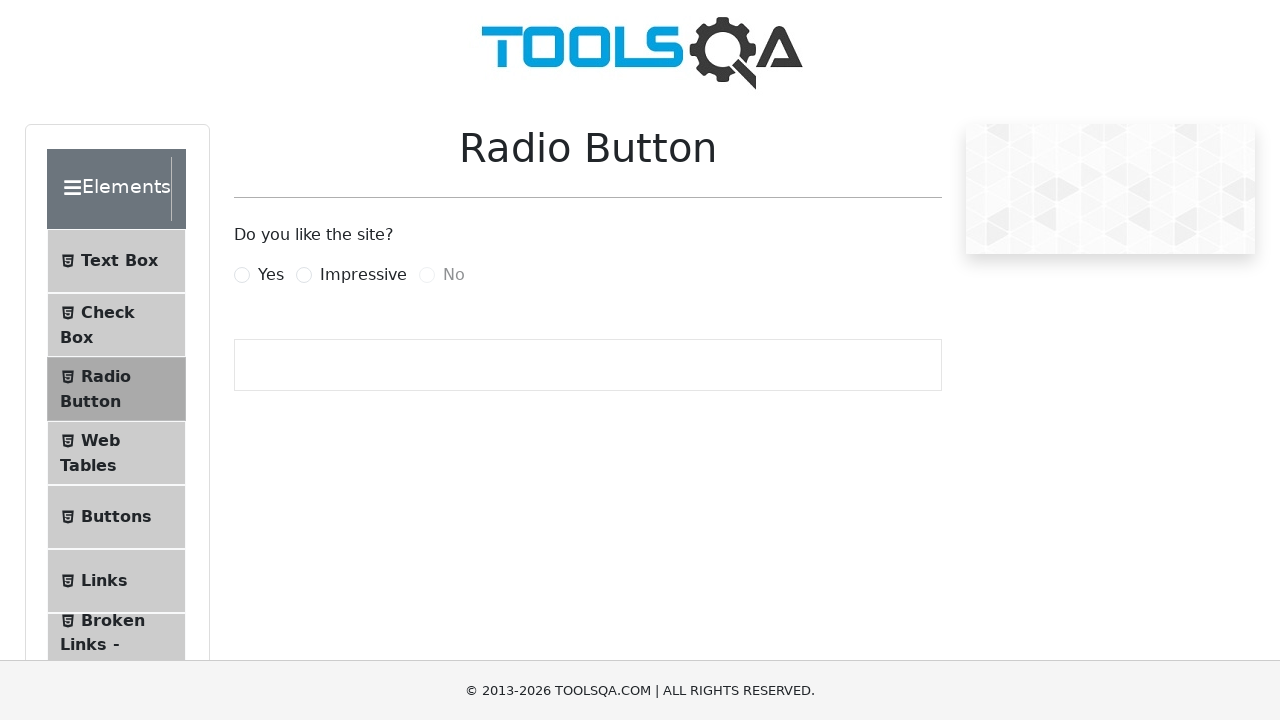

Checked if 'Yes' radio label is enabled
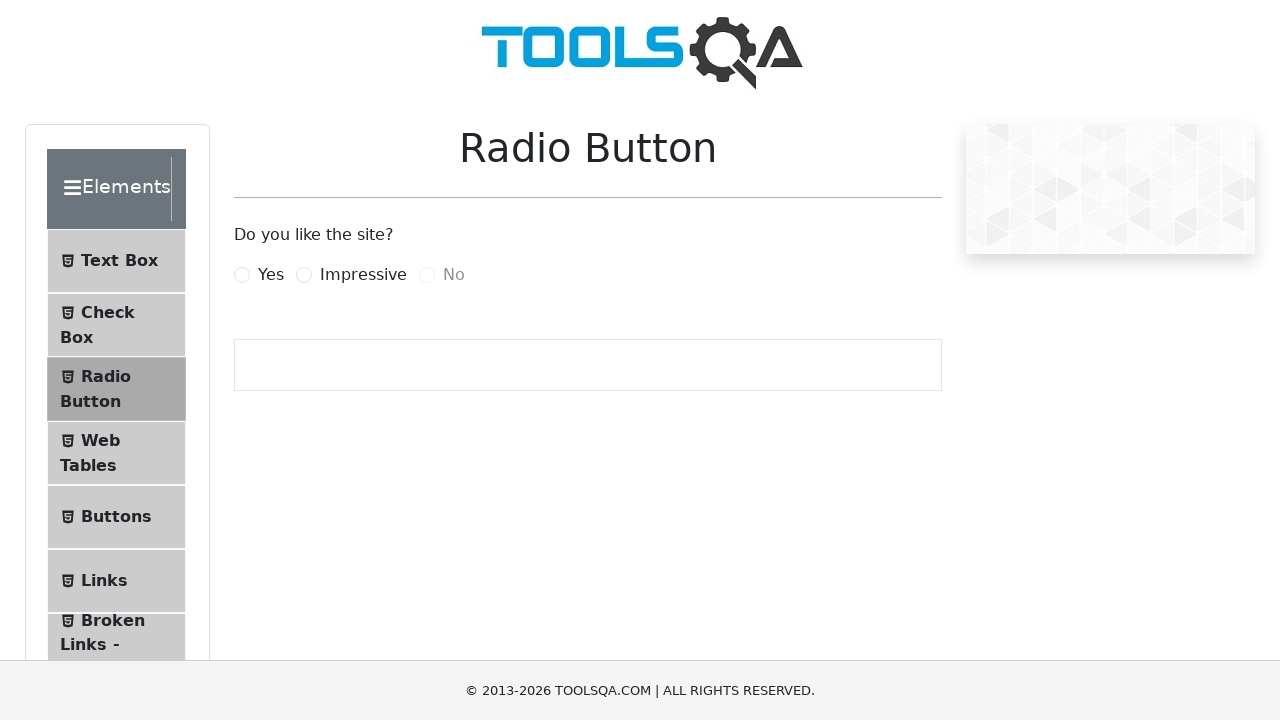

Checked if 'Impressive' radio button is selected
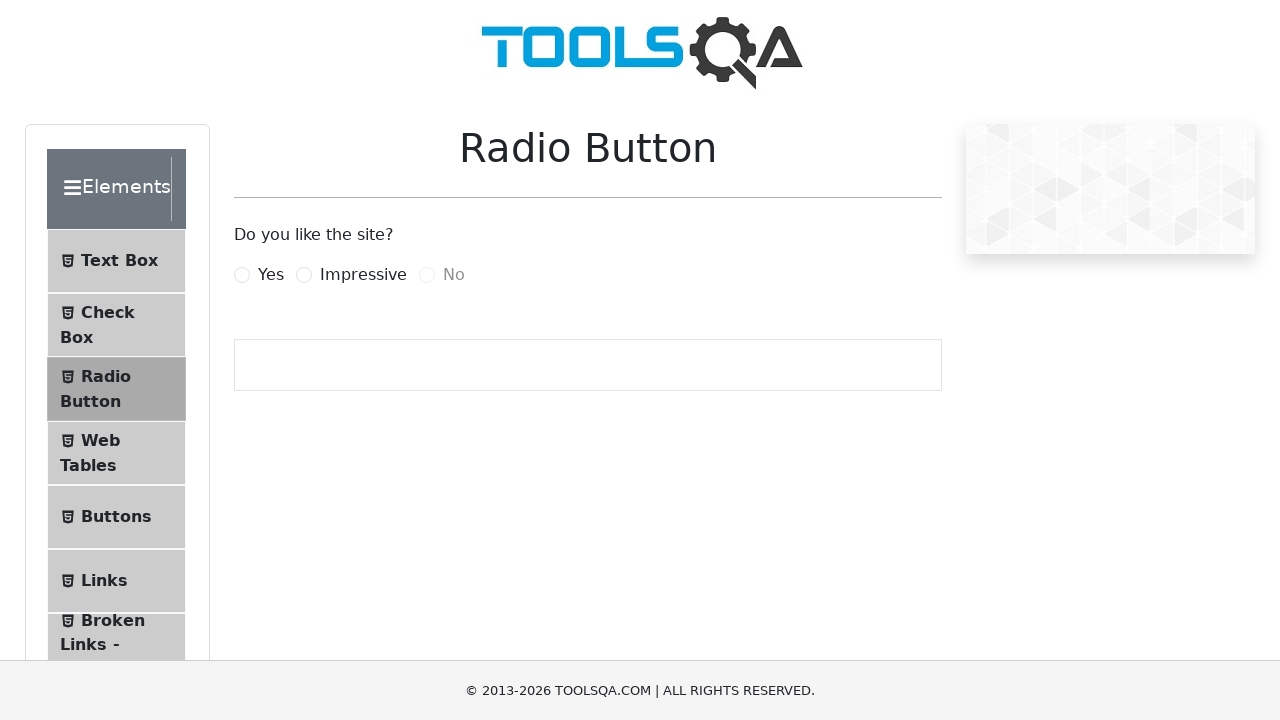

Navigated to Indeed job portal
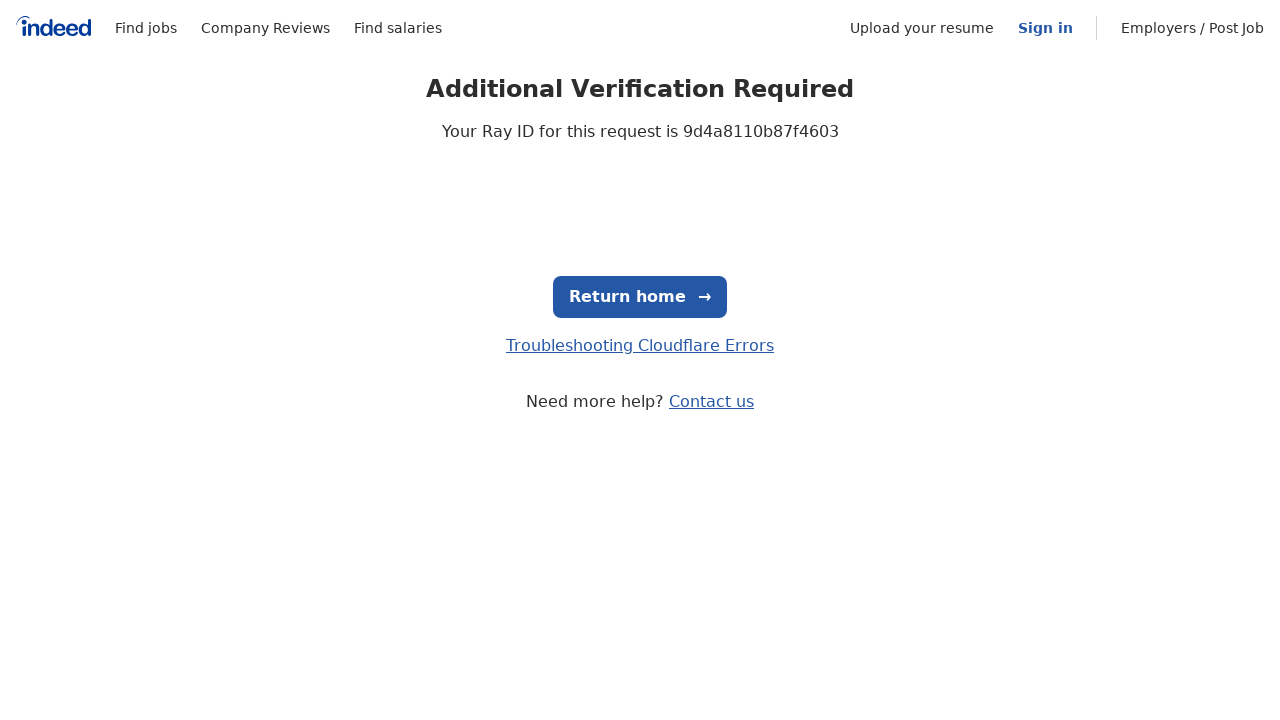

Clicked on Sign in link at (1046, 28) on xpath=//a[contains(text(),'Sign in')]
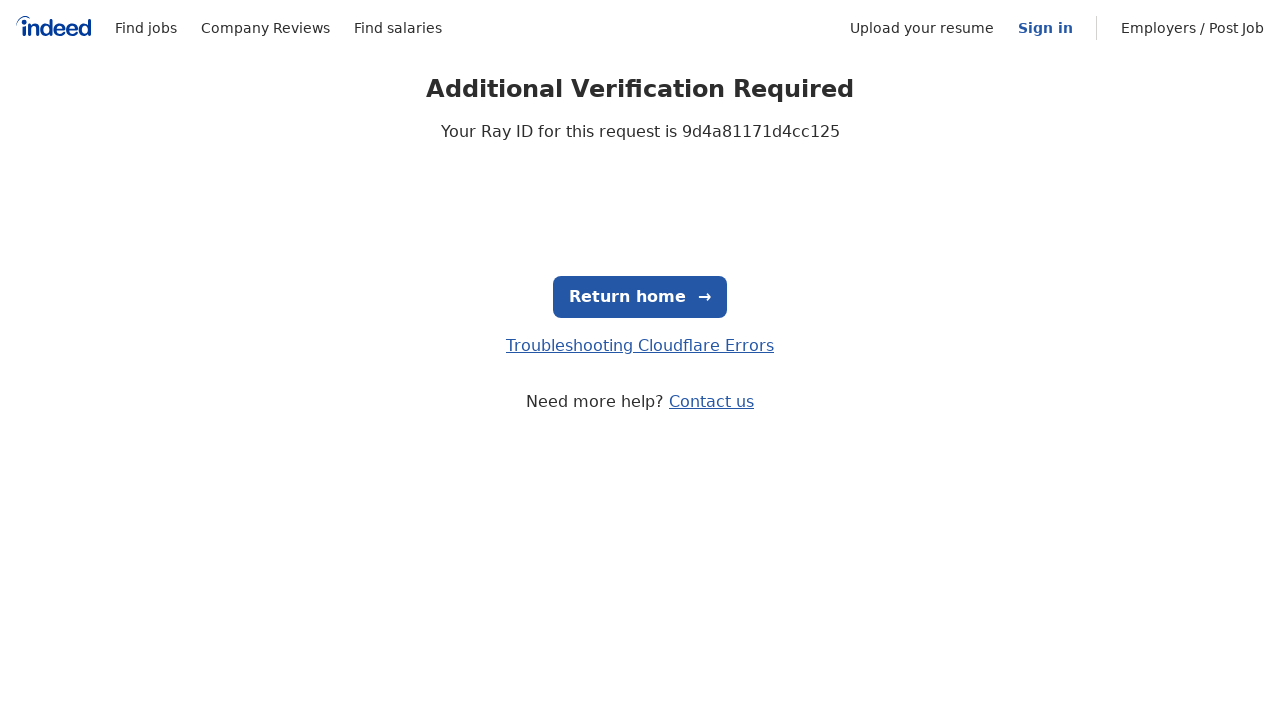

Waited for sign in page to load
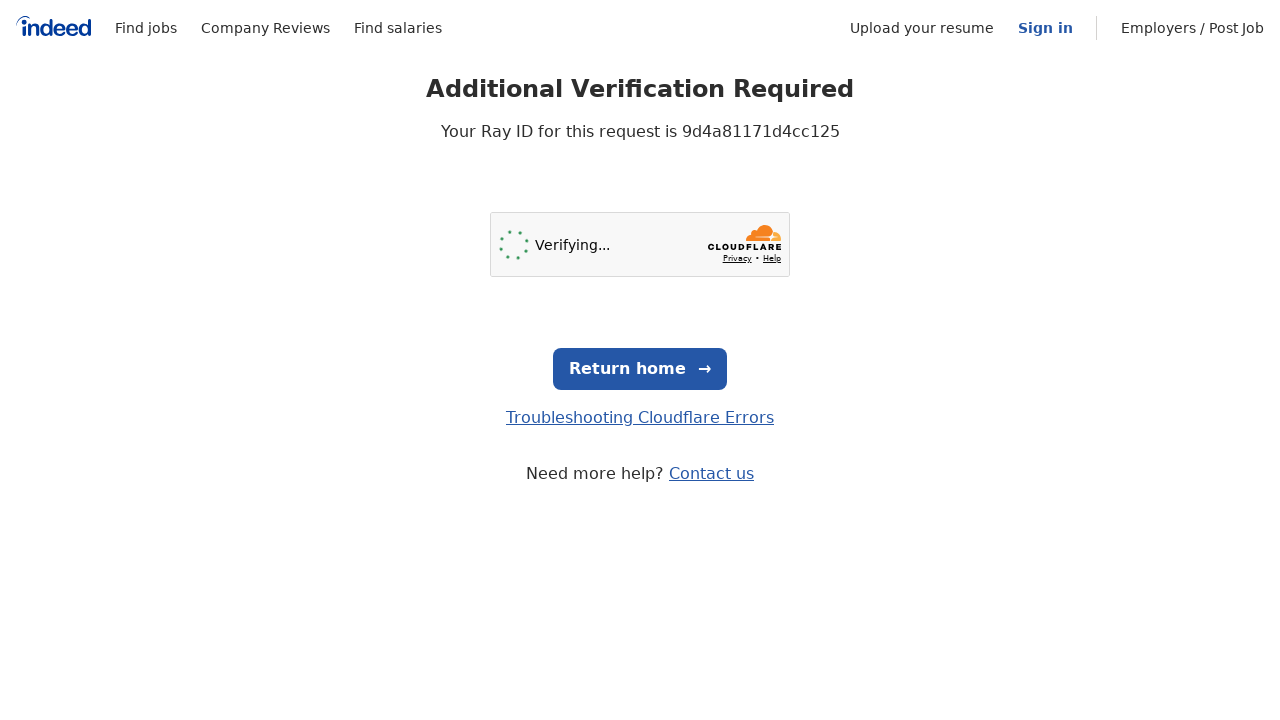

Navigated back to Indeed home page
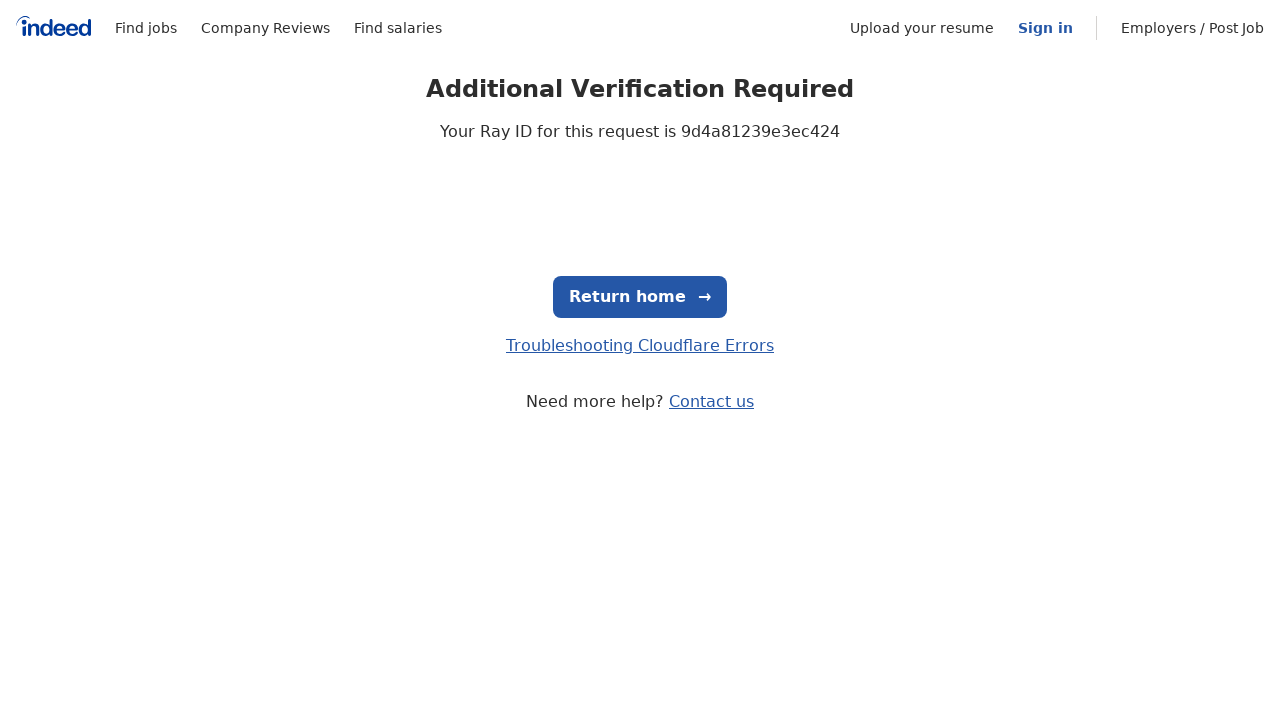

Waited after navigating back
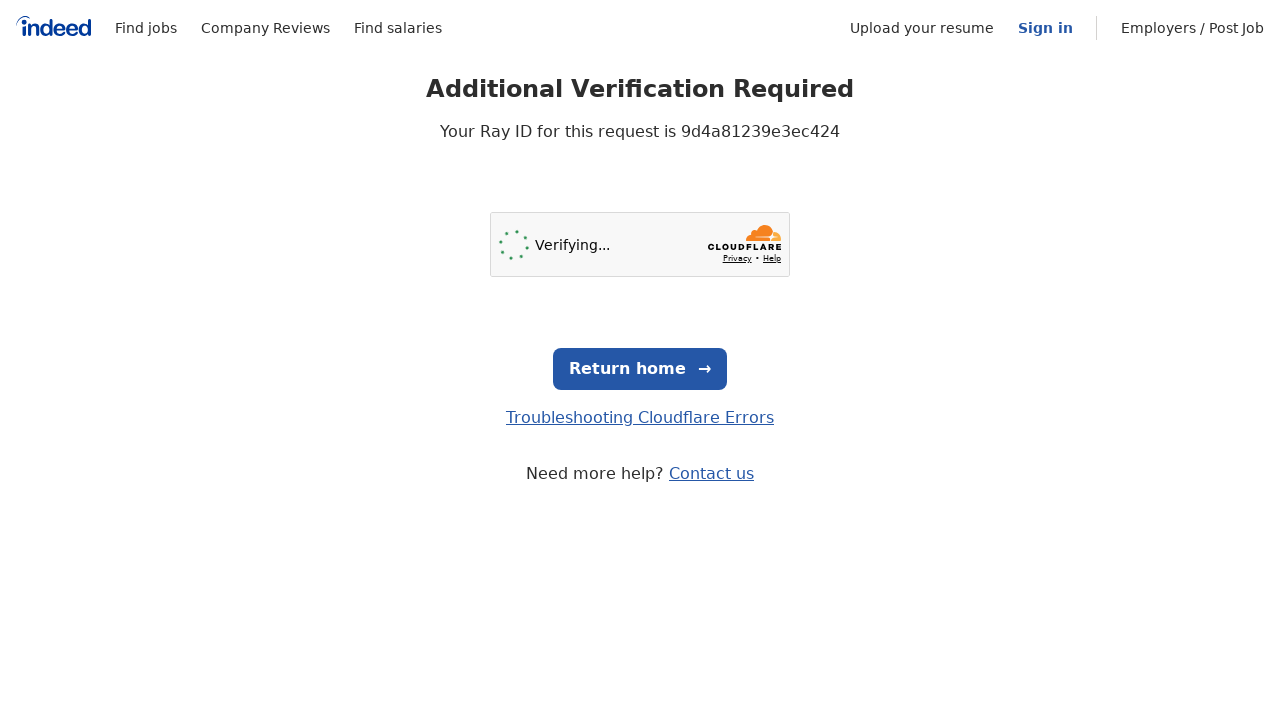

Navigated forward to sign in page
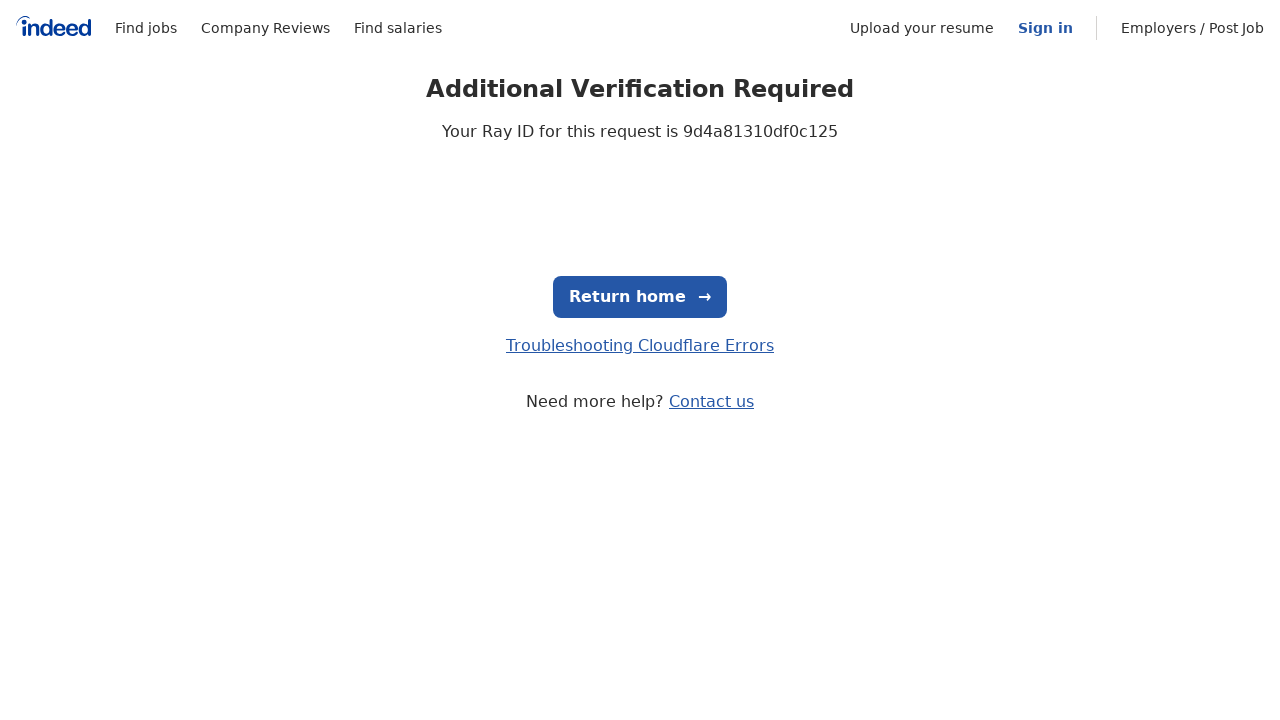

Waited after navigating forward
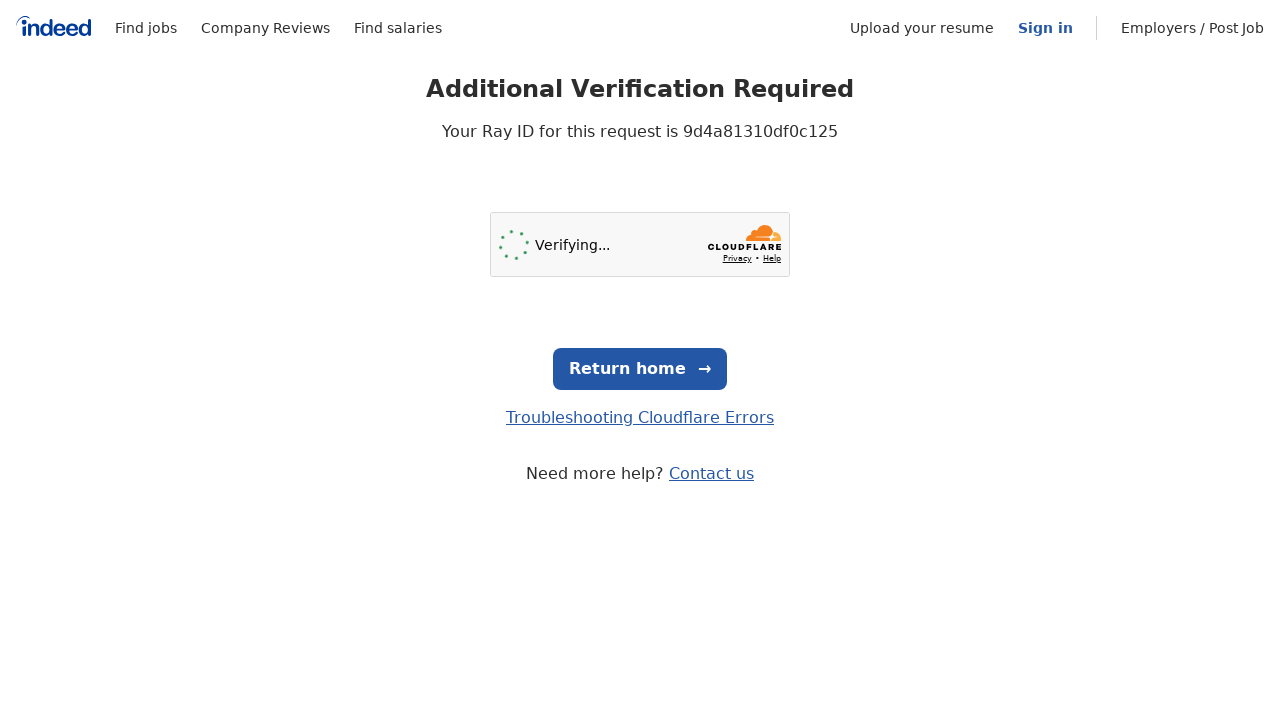

Refreshed the current page
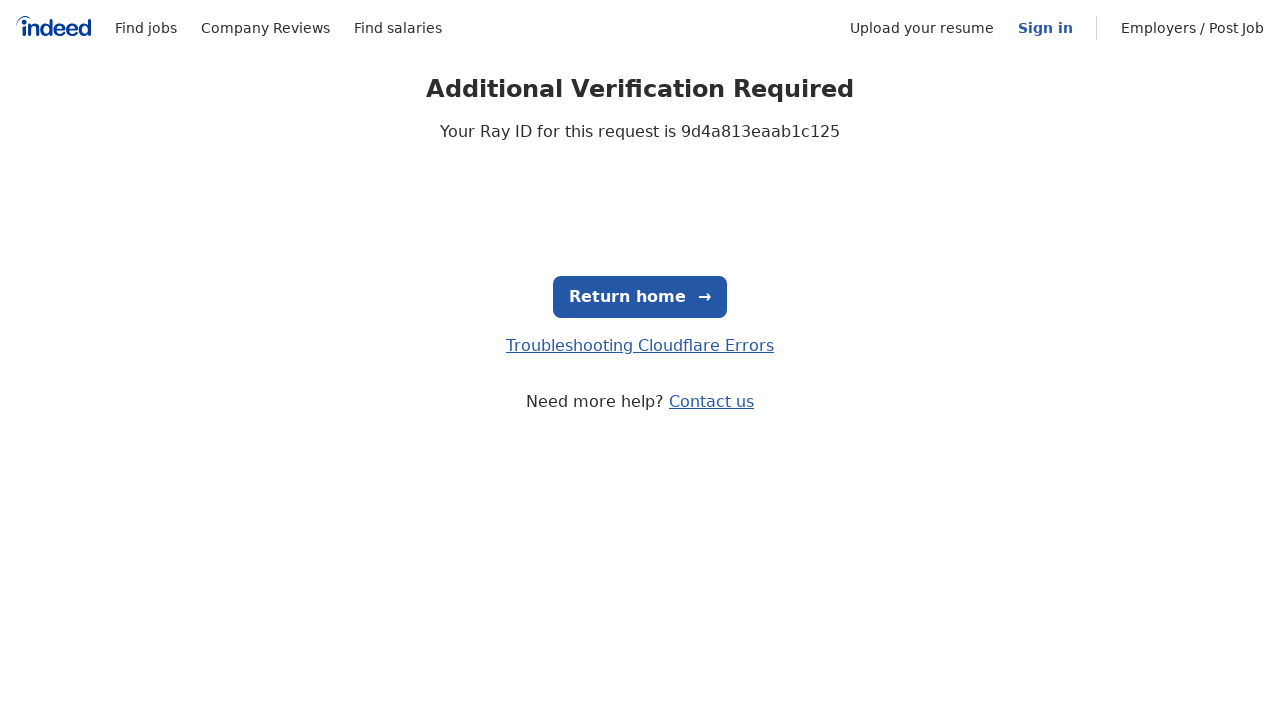

Waited for page refresh to complete
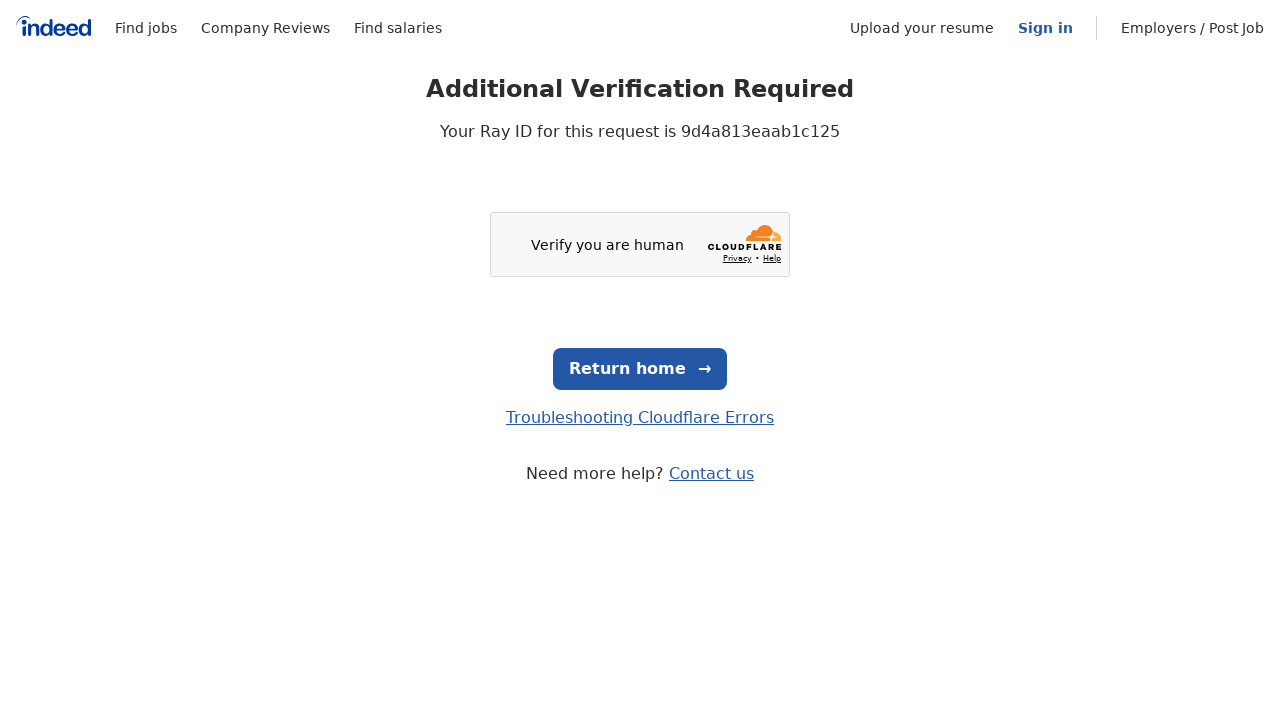

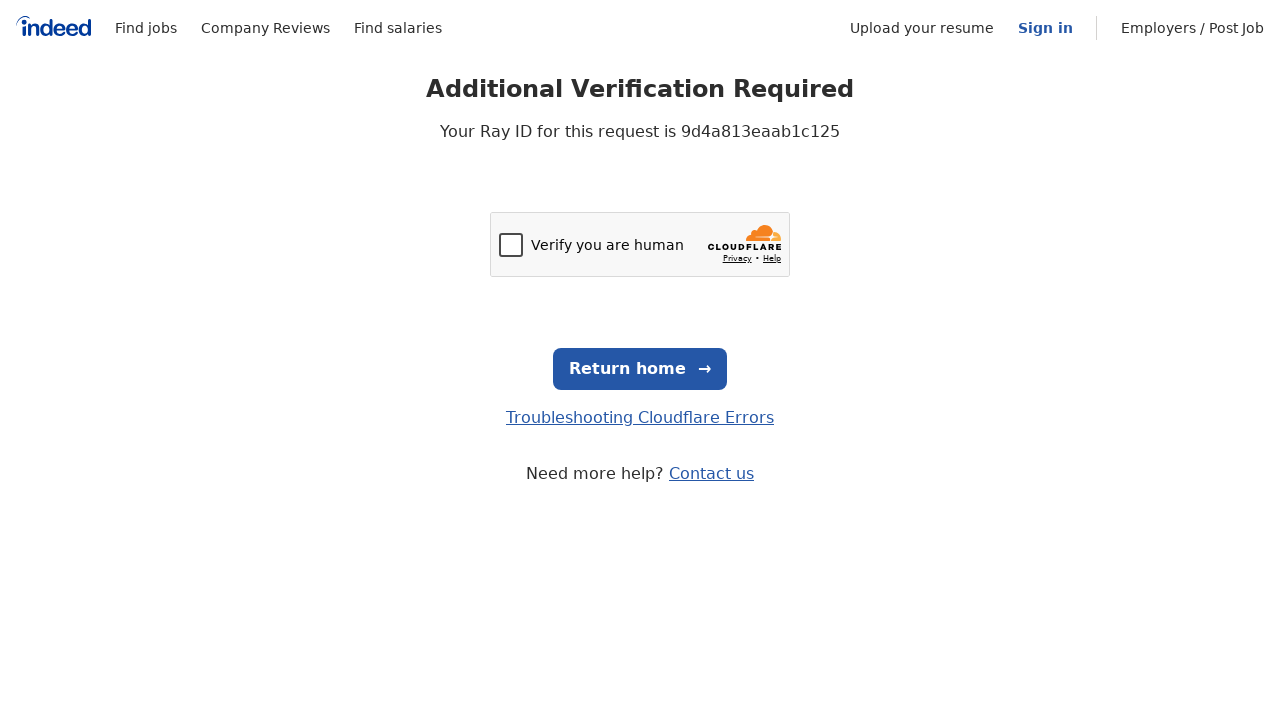